Tests the greeting form behavior when submitting without entering a name

Starting URL: https://lm.skillbox.cc/qa_tester/module01/

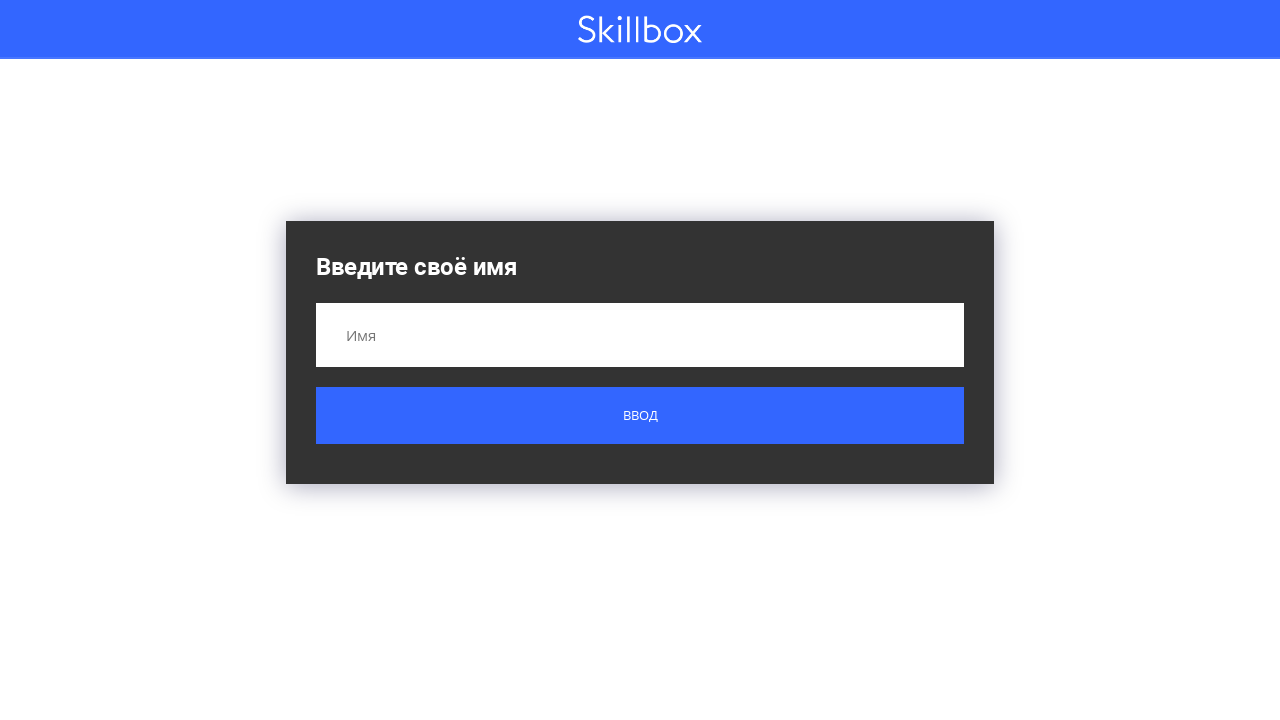

Clicked submit button without entering a name at (640, 416) on .button
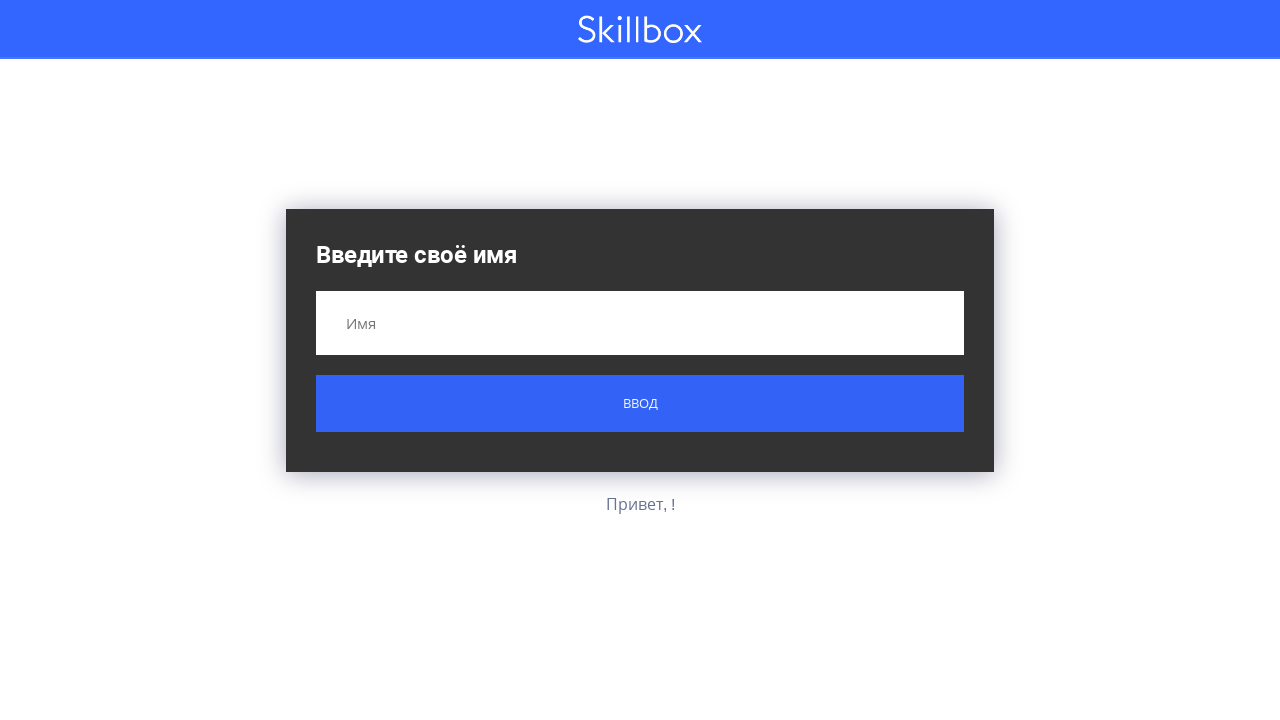

Greeting message element appeared after submitting empty form
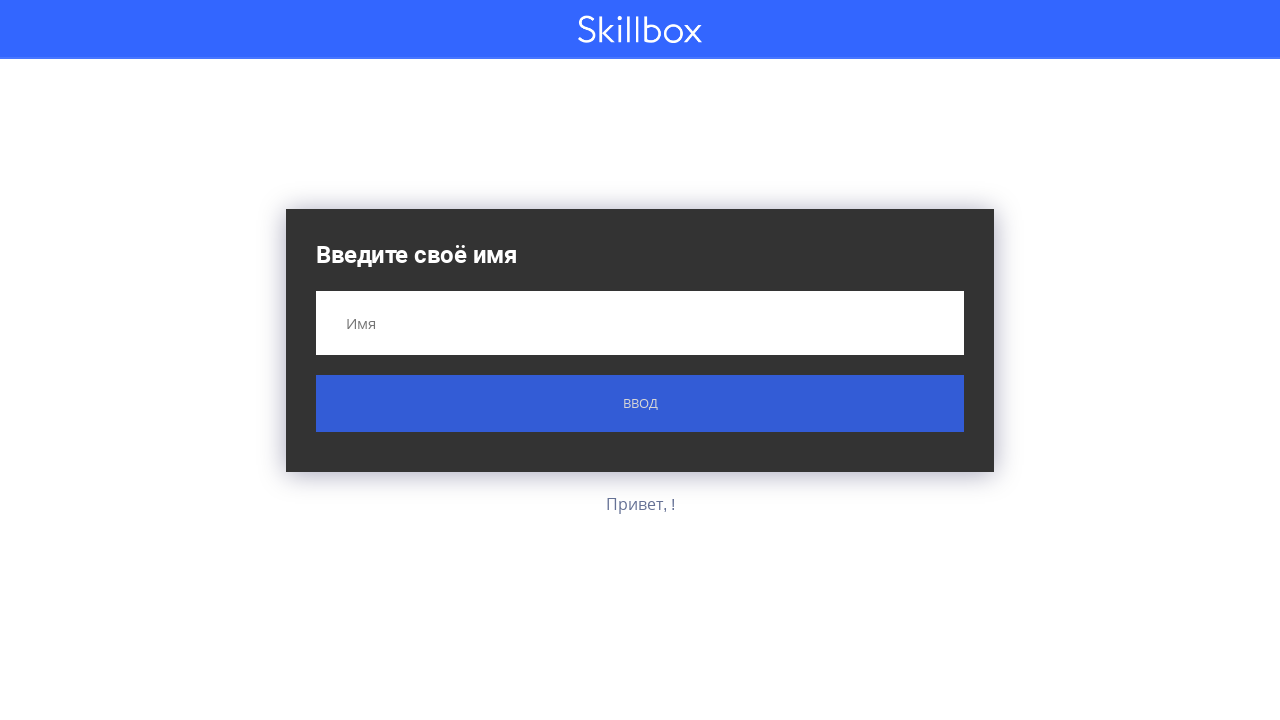

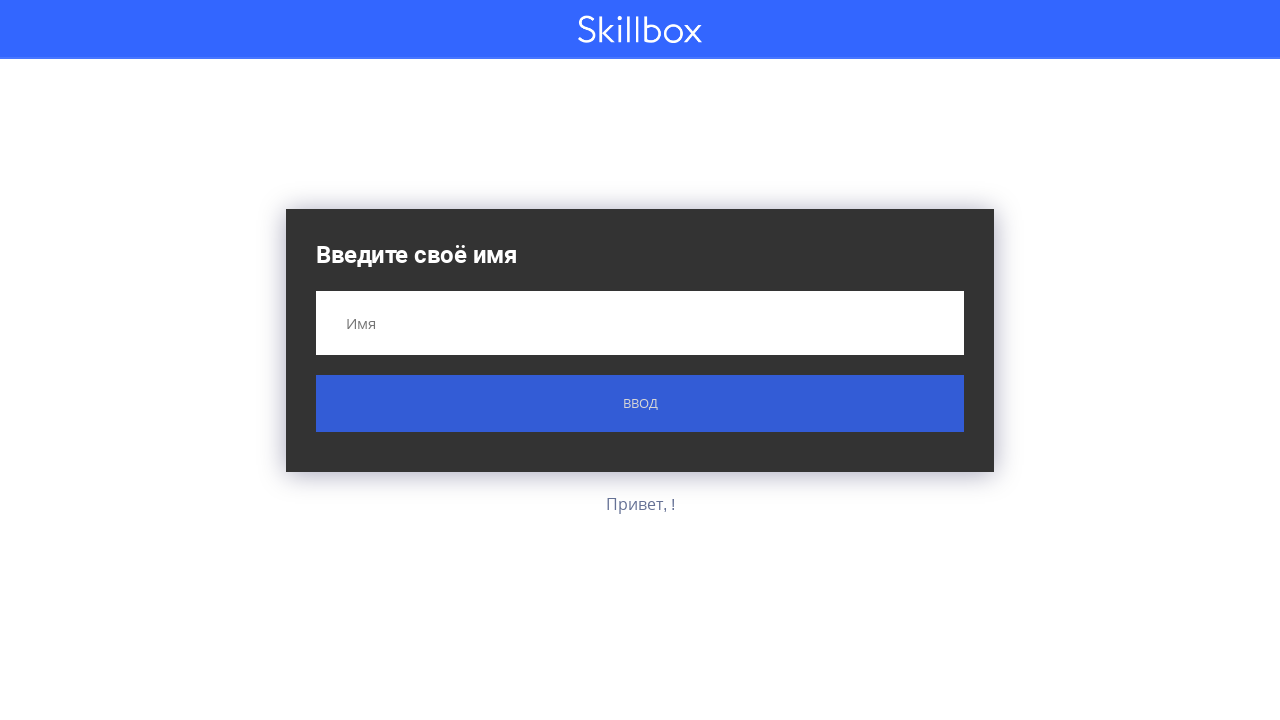